Tests keyboard actions on a text comparison tool by entering text in the first box, selecting all with Ctrl+A, copying with Ctrl+C, tabbing to the second box, and pasting with Ctrl+V

Starting URL: https://text-compare.com/

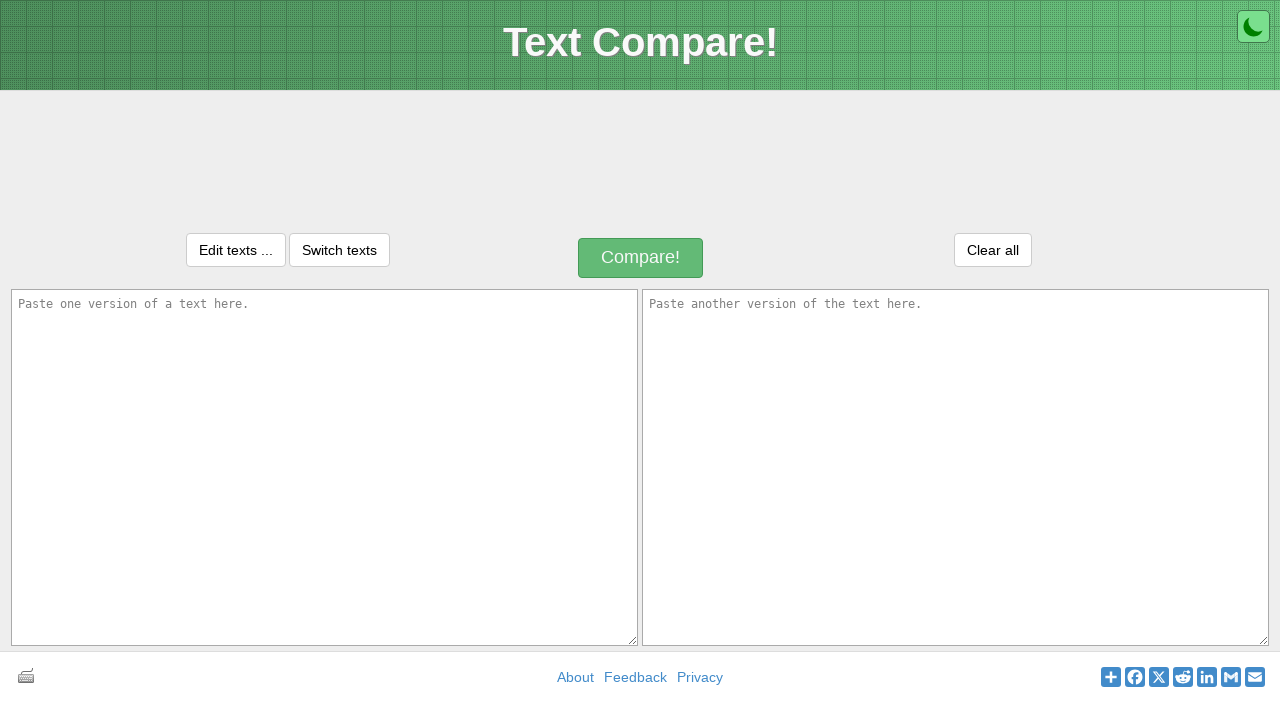

Entered text 'Selenium is an Automation tool' in the first text box on #inputText1
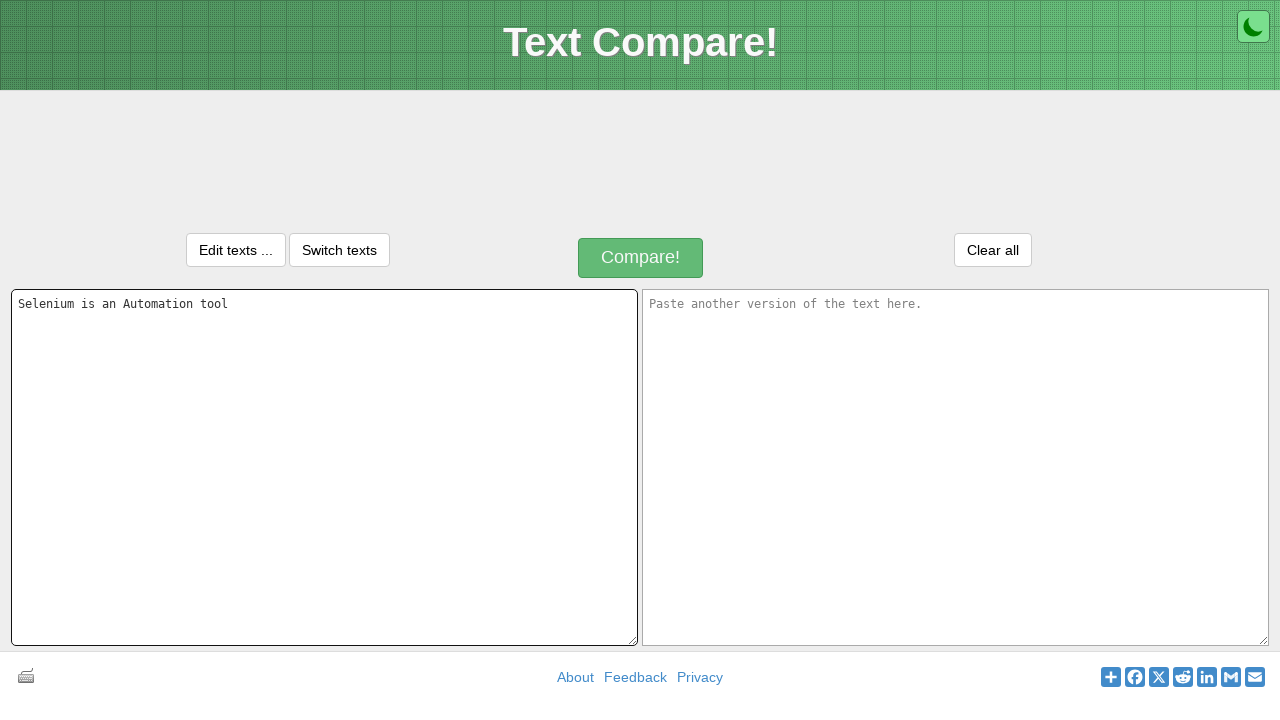

Clicked on the first text box to ensure focus at (324, 467) on #inputText1
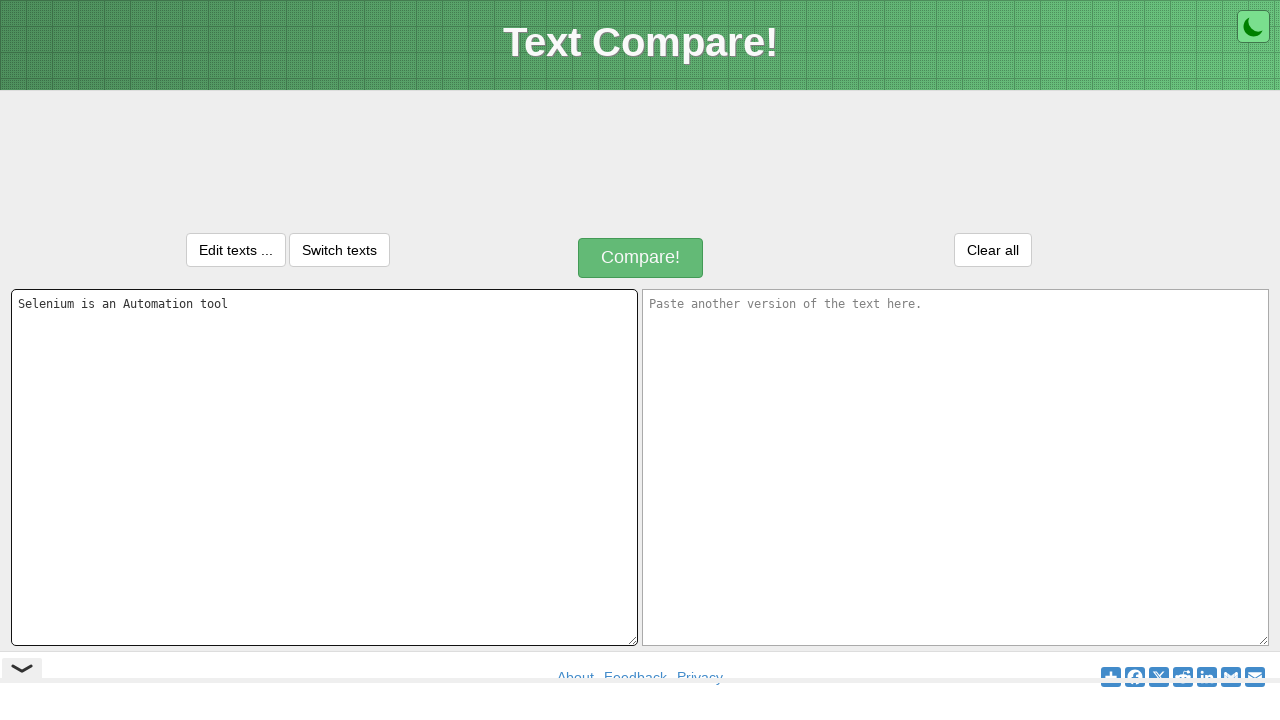

Selected all text in the first box with Ctrl+A
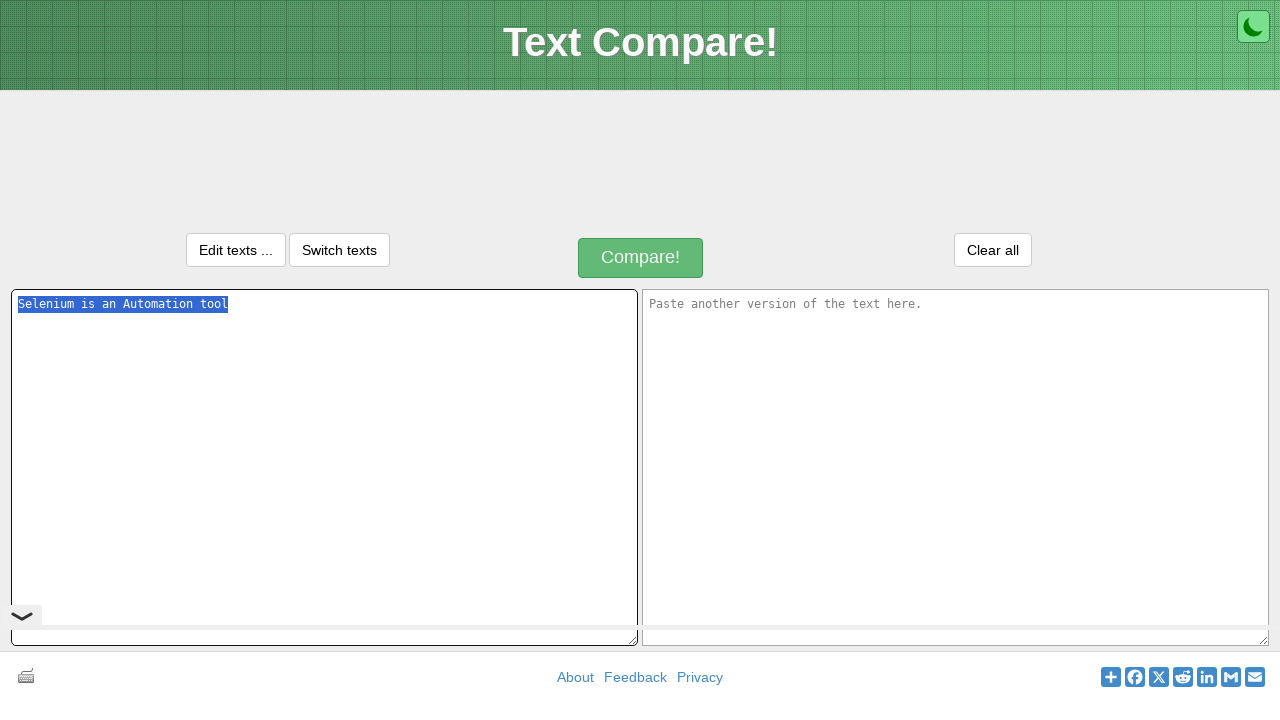

Copied selected text with Ctrl+C
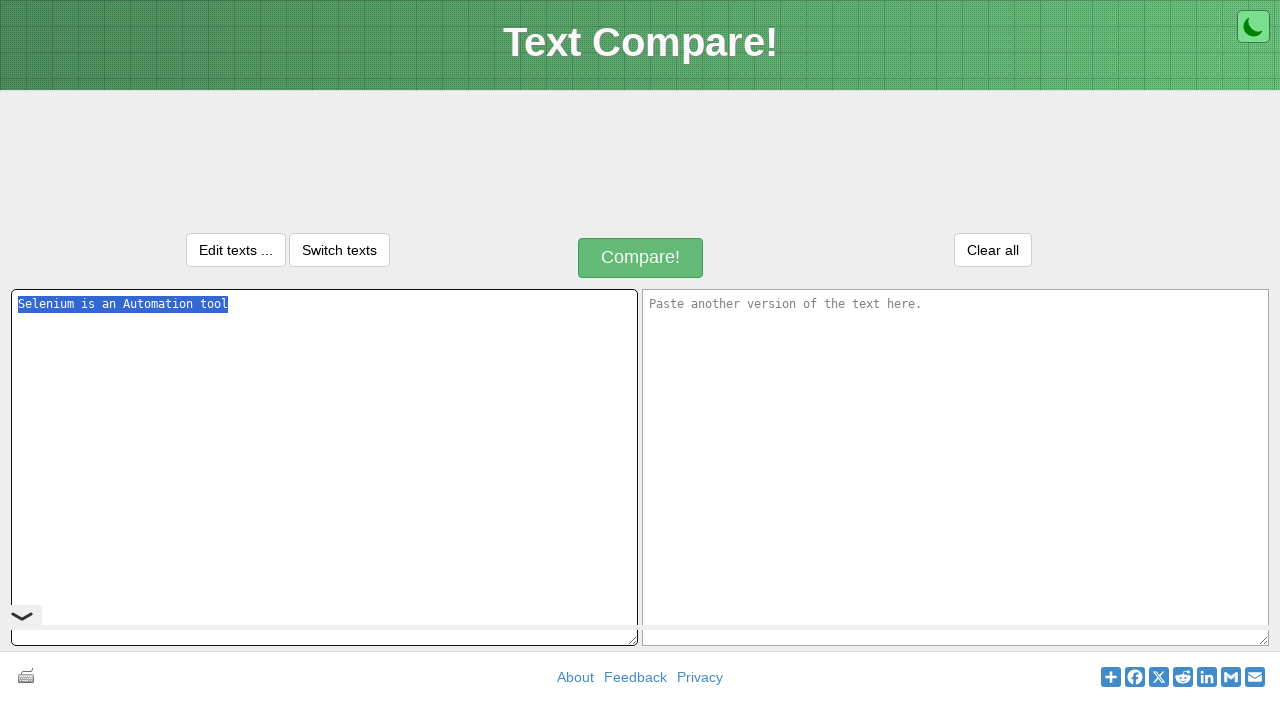

Pressed Tab to move to the second text box
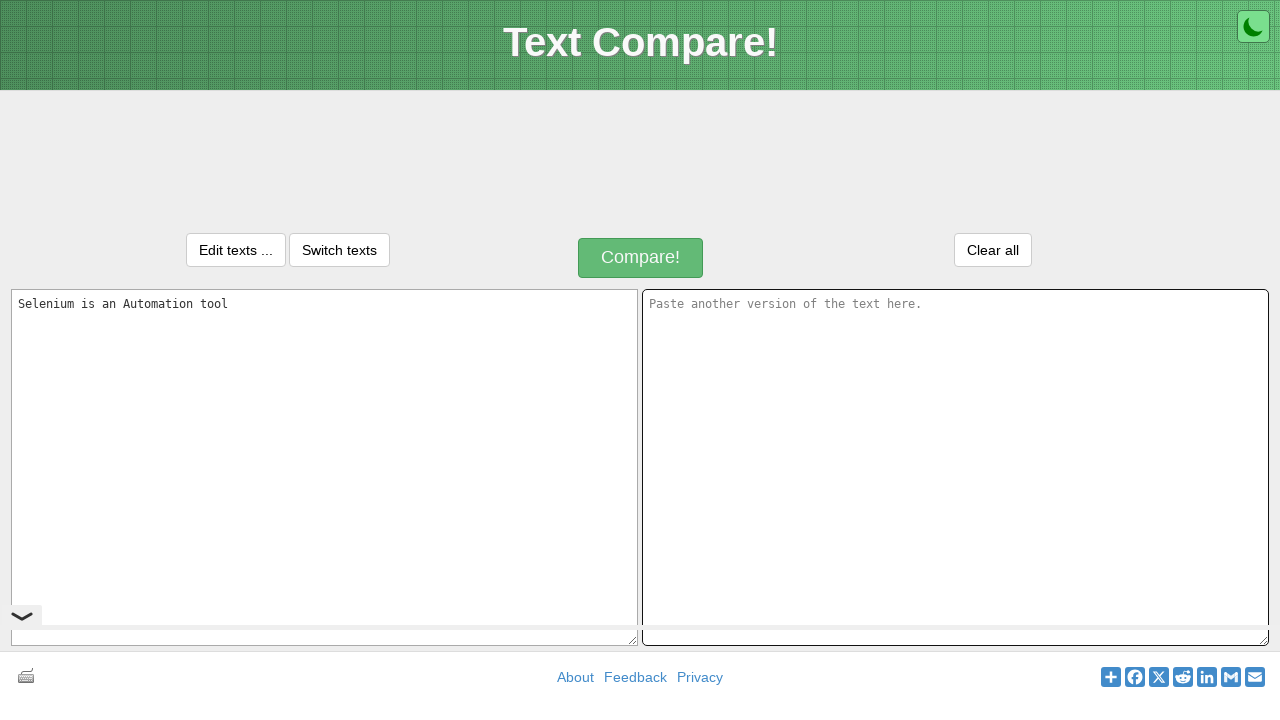

Pasted text into the second box with Ctrl+V
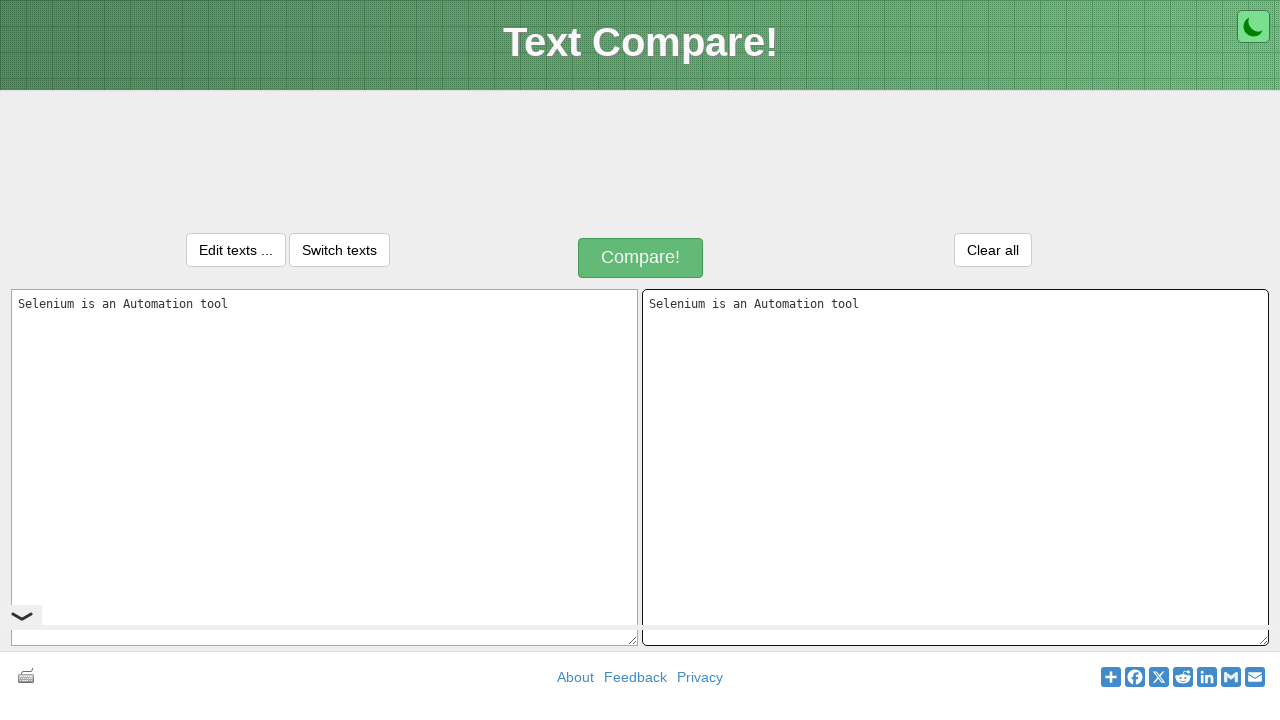

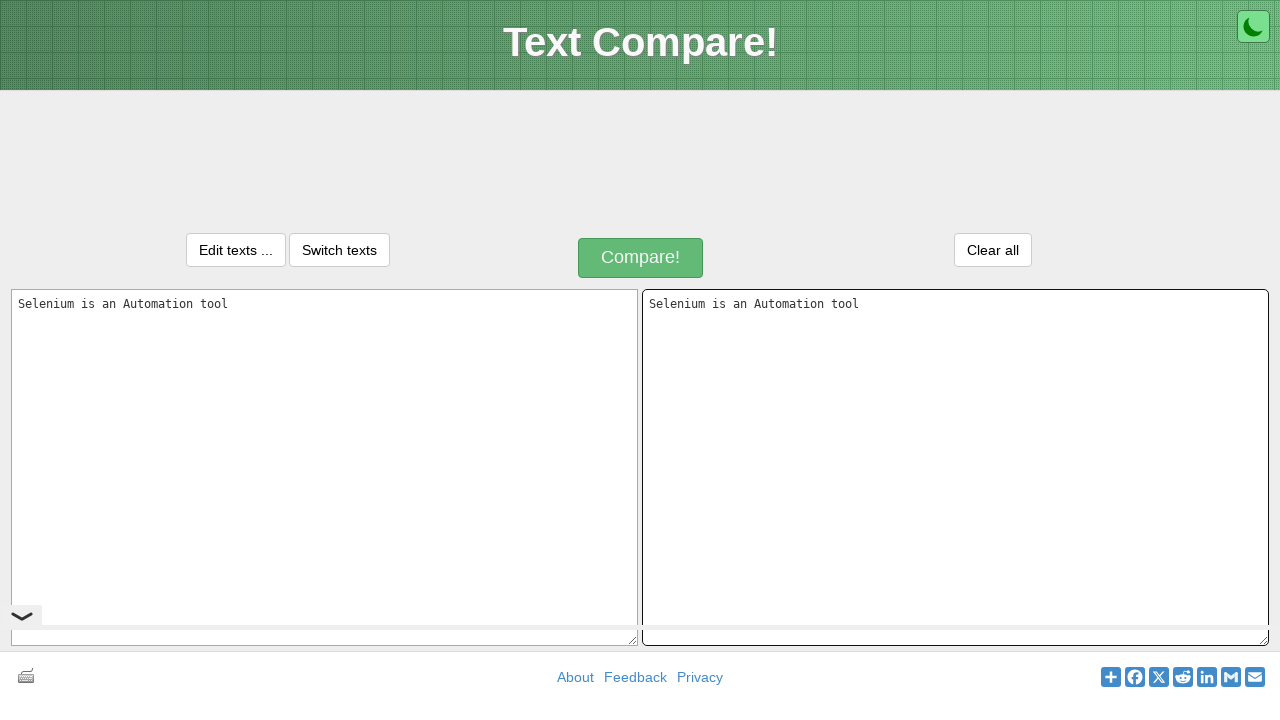